Navigates to IDrive360 enterprise login page and fills in the username field

Starting URL: https://www.idrive360.com/enterprise/login

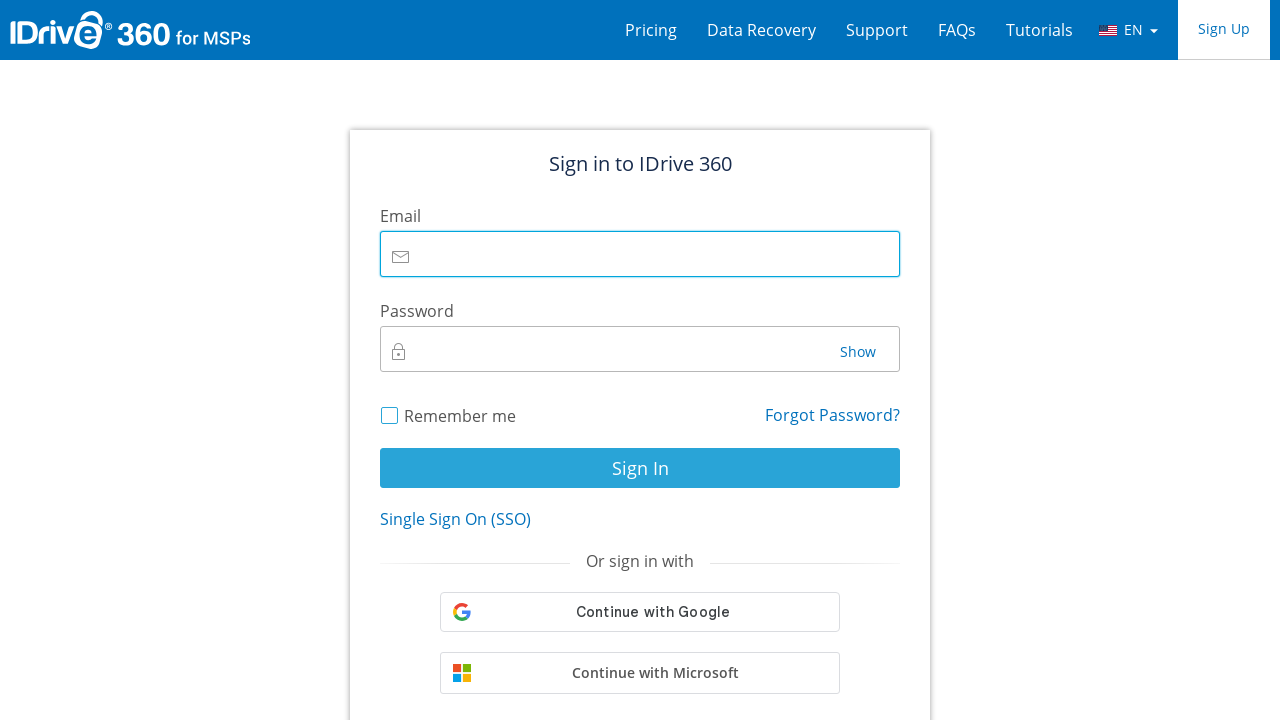

Navigated to IDrive360 enterprise login page
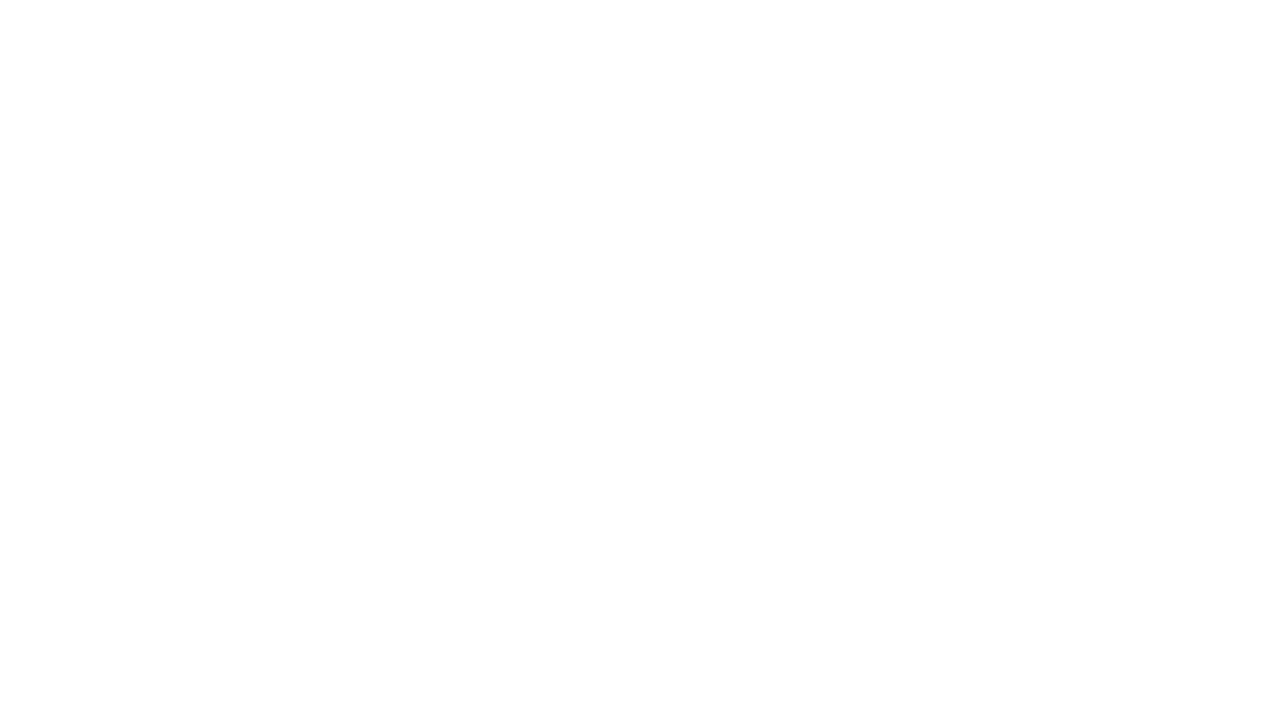

Filled username field with testuser_20240315@idrive.com on input#username
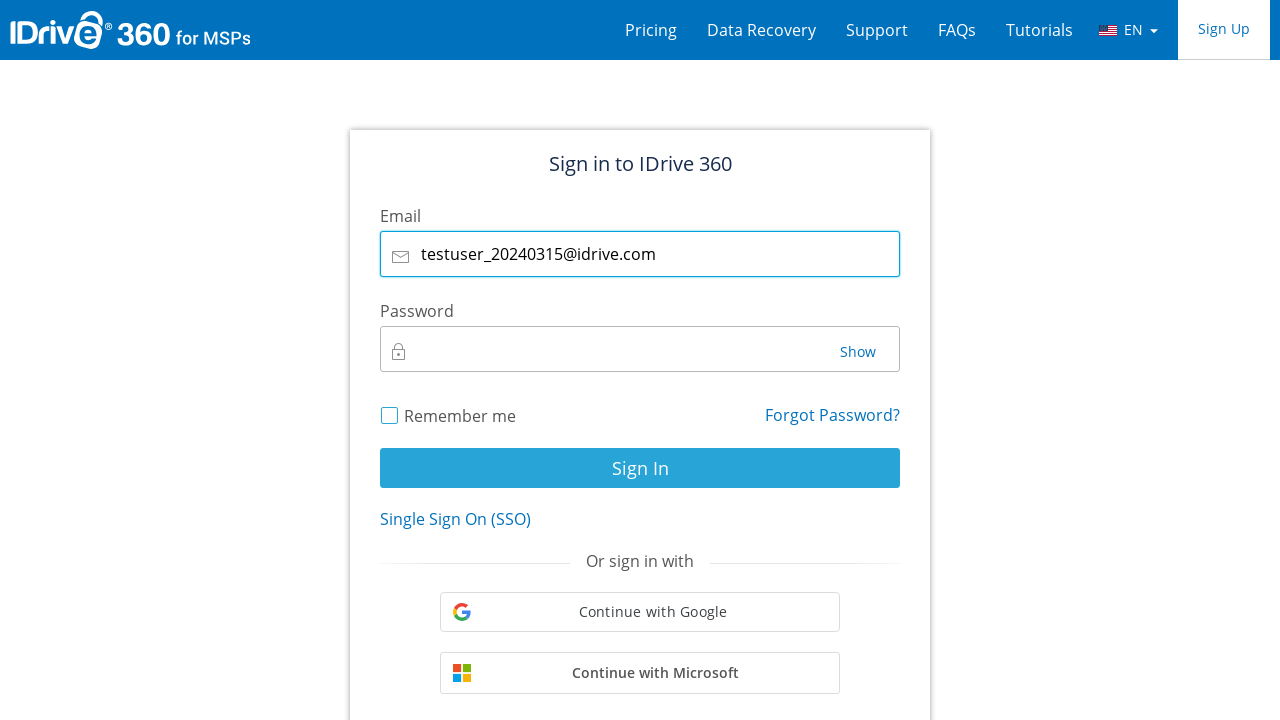

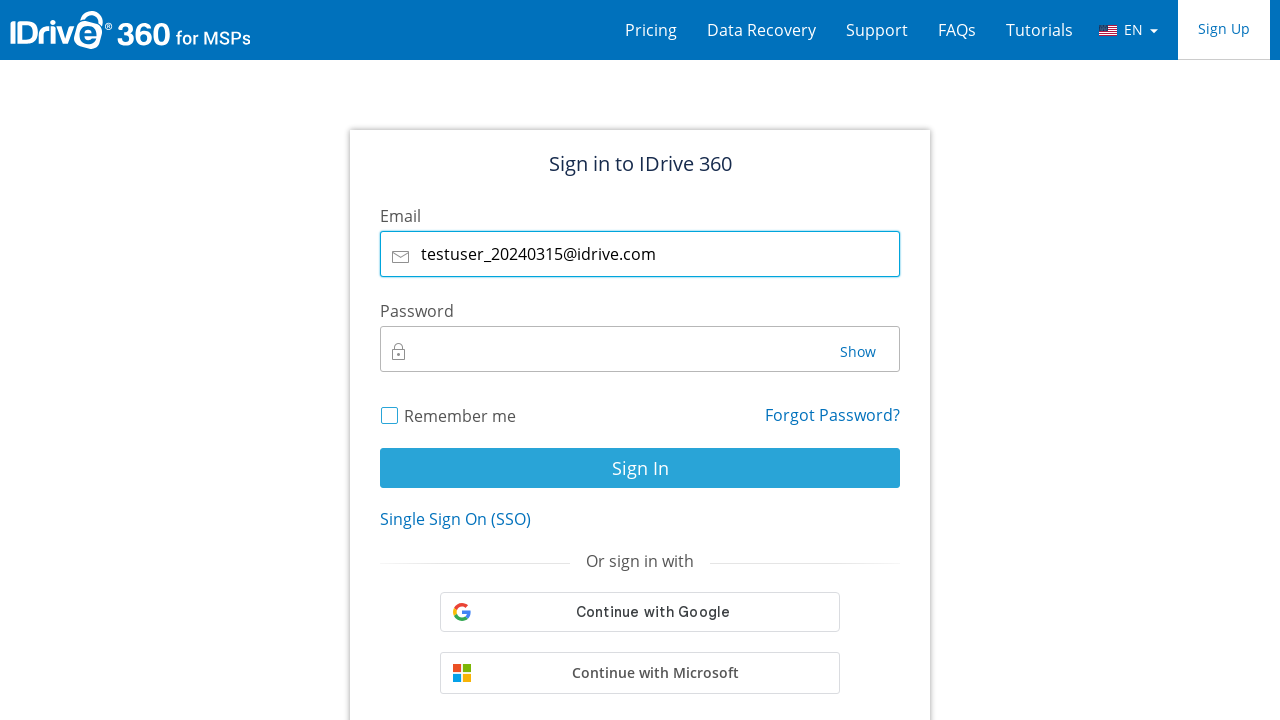